Tests drag and drop functionality by dragging an element and dropping it onto a target droppable area

Starting URL: http://jqueryui.com/resources/demos/droppable/default.html

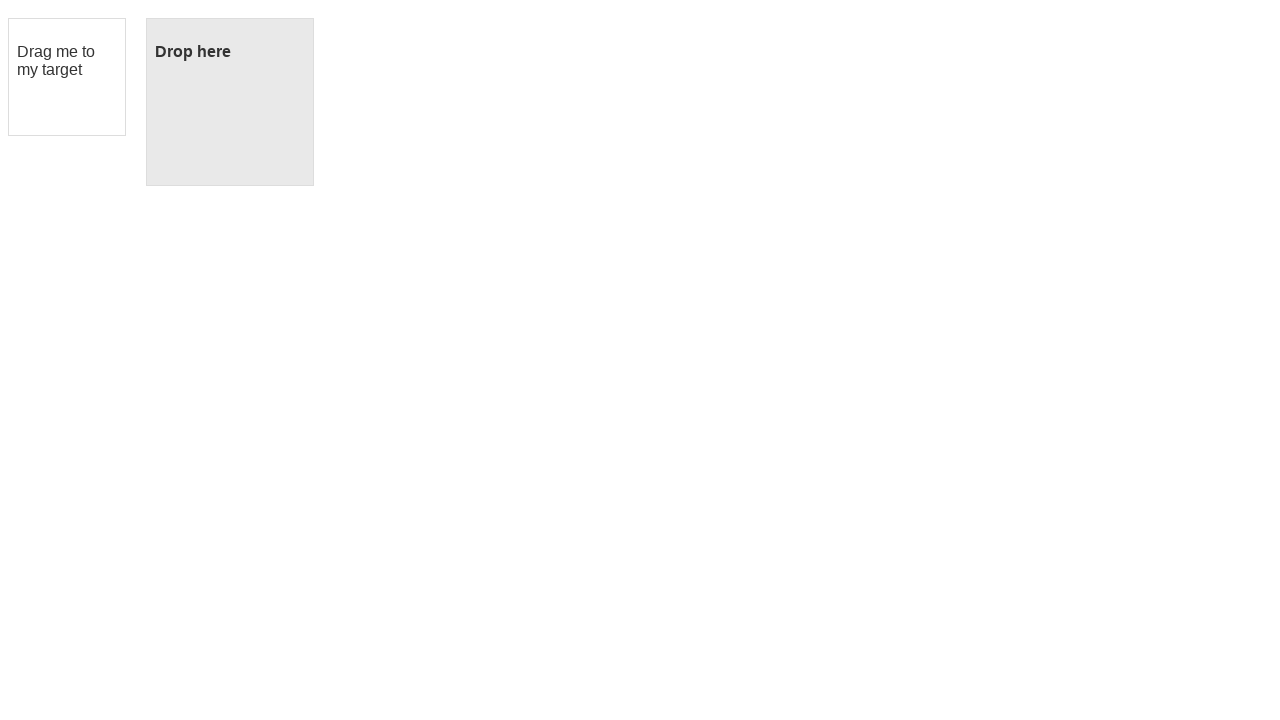

Waited for draggable element to be visible
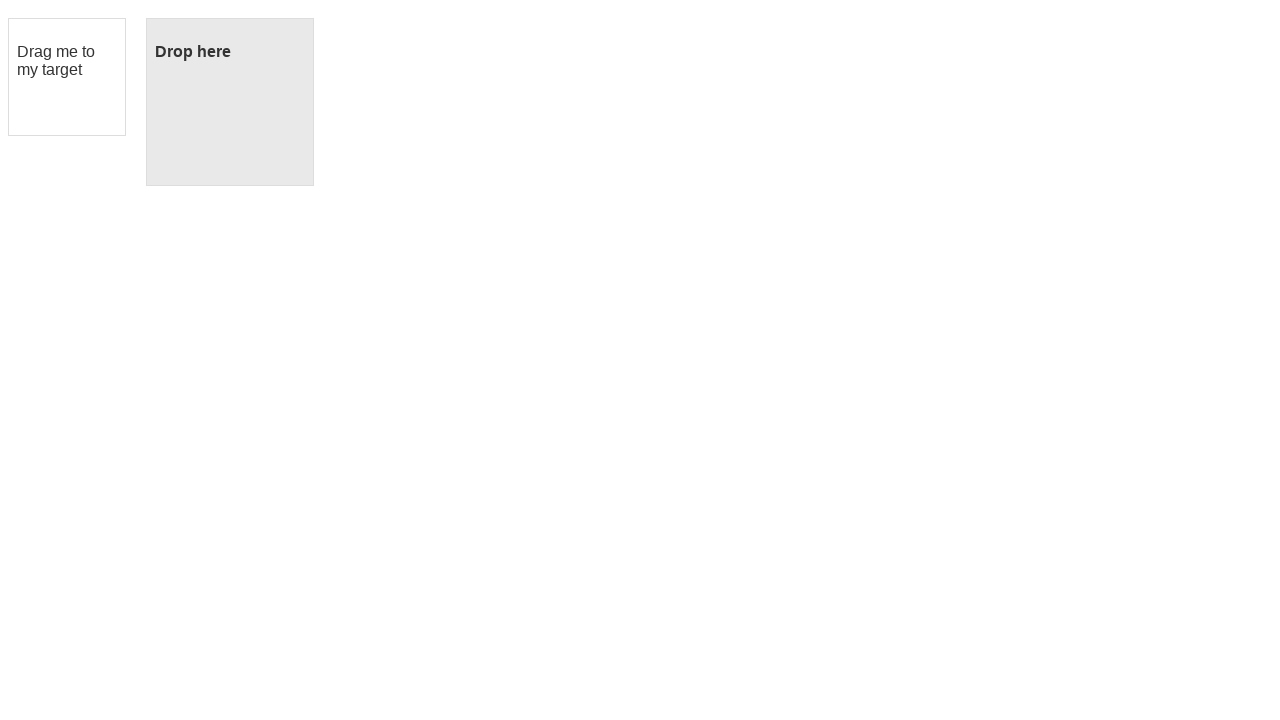

Waited for droppable element to be visible
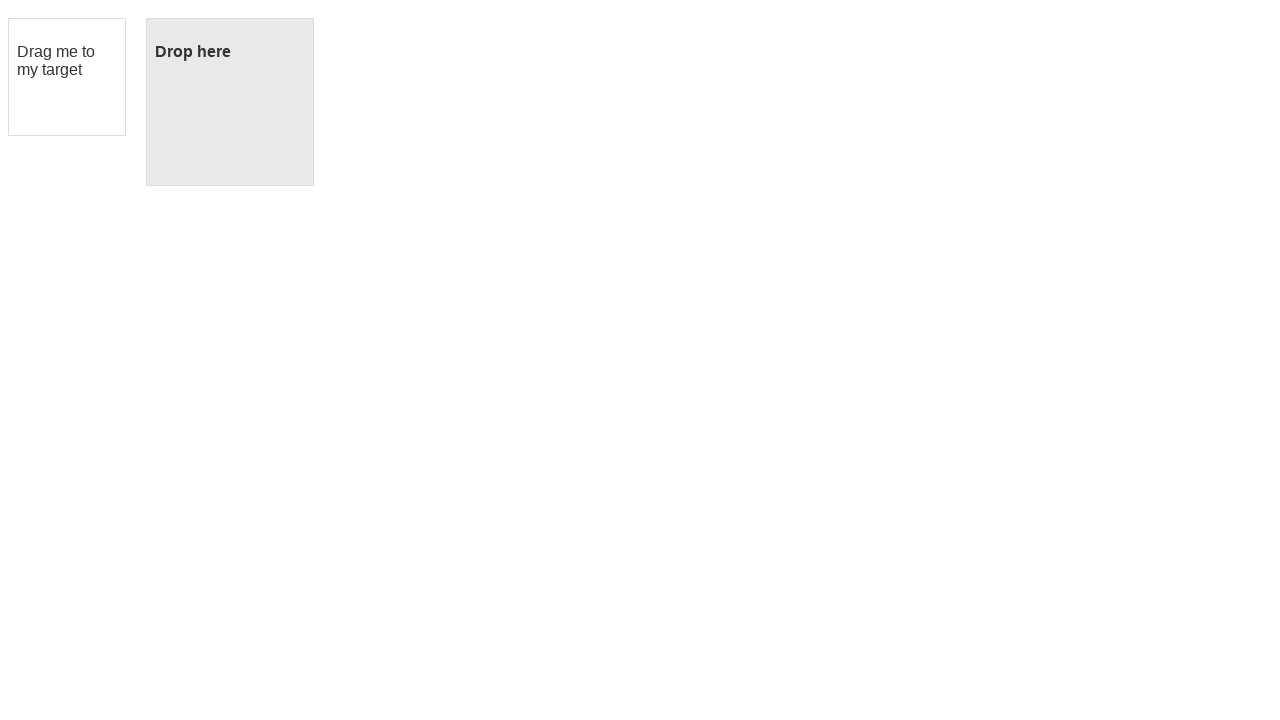

Located draggable element
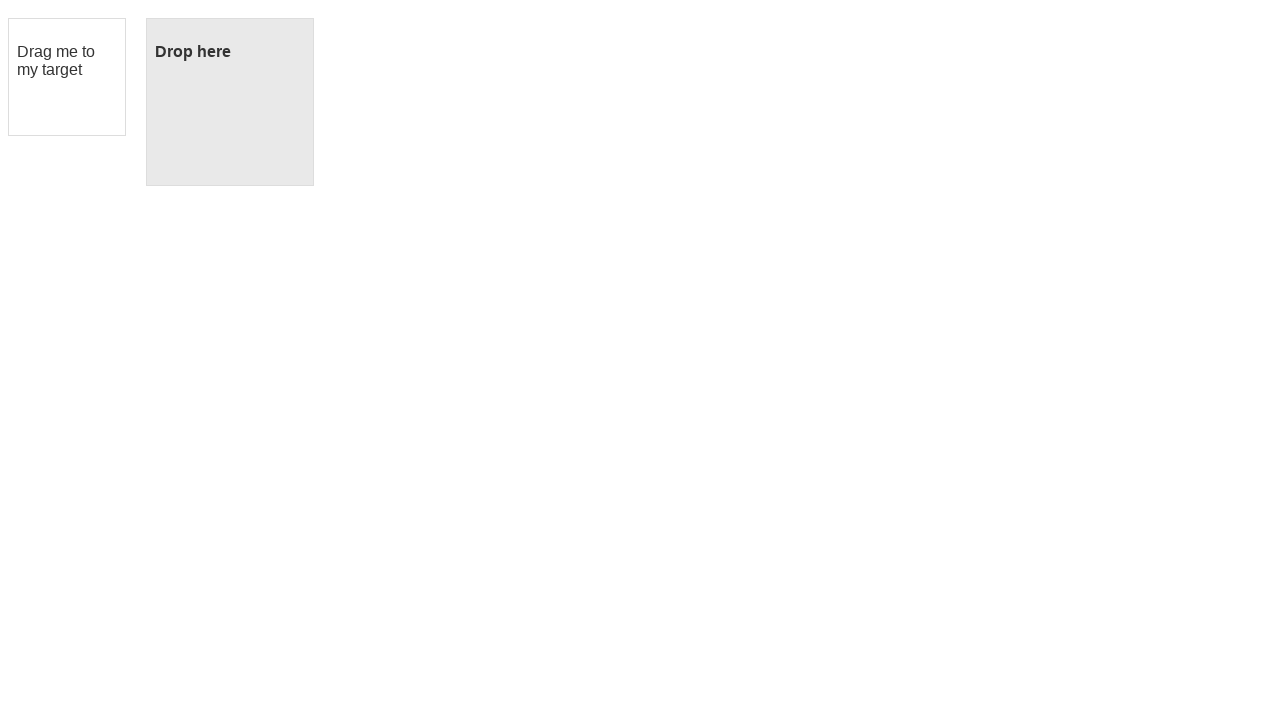

Located droppable element
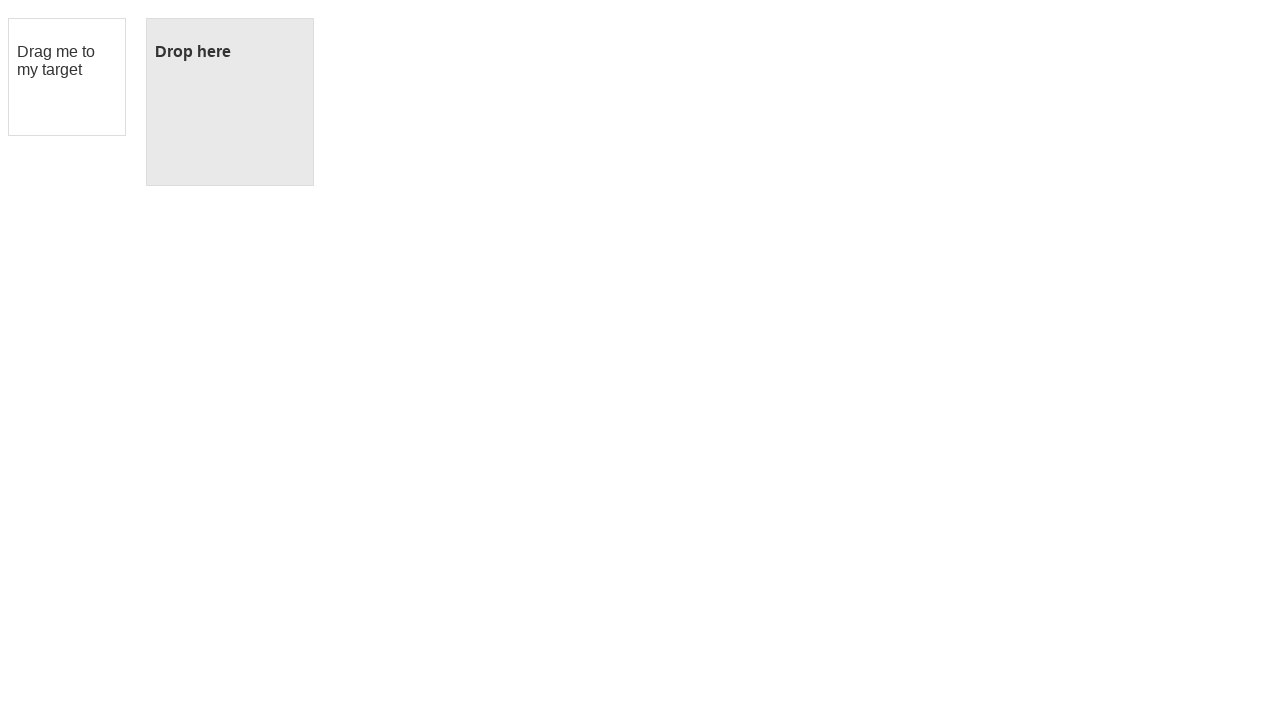

Dragged element onto droppable target area at (230, 102)
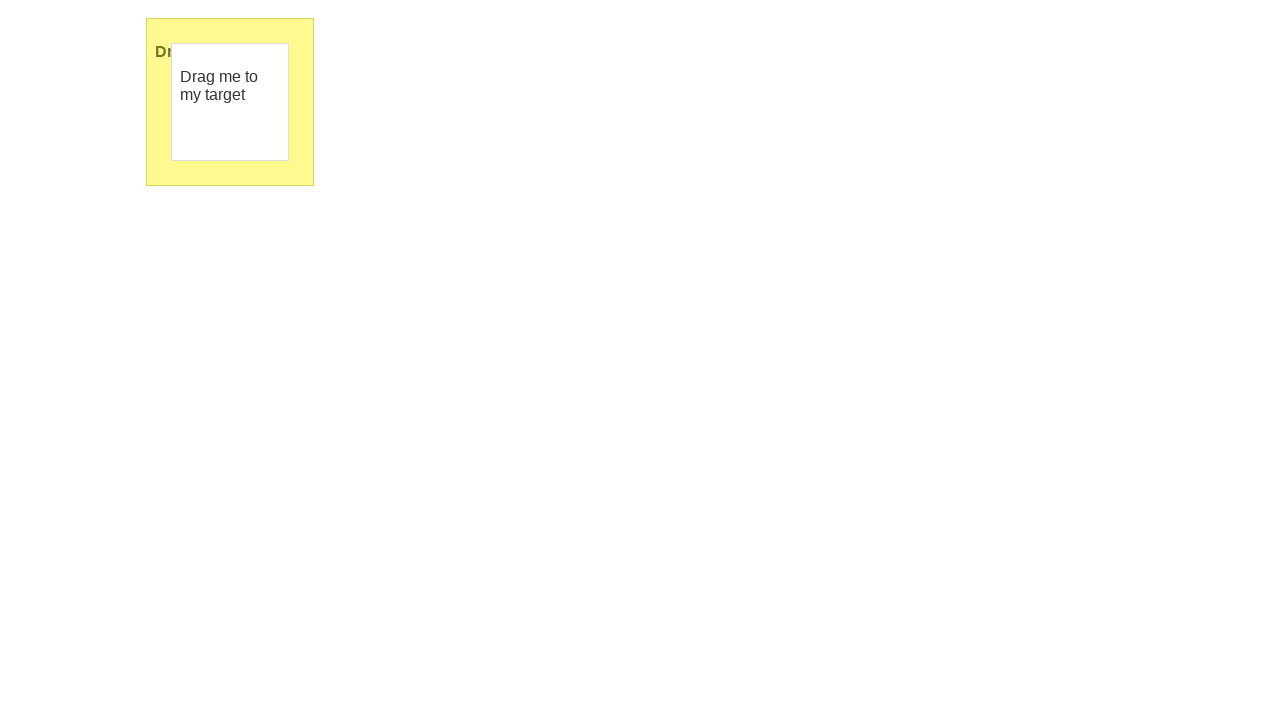

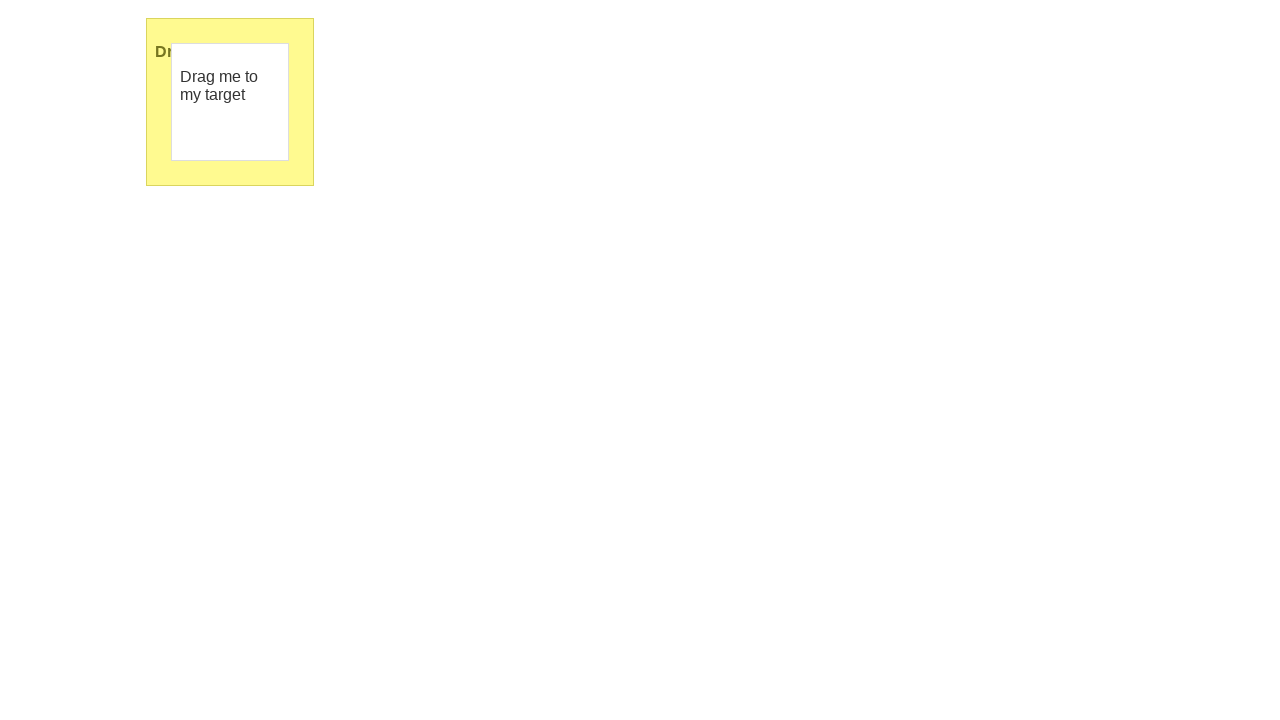